Tests various page scrolling techniques including scrolling by pixels, scrolling to the bottom, and scrolling back to the top

Starting URL: https://www.worldometers.info/geography/flags-of-the-world/

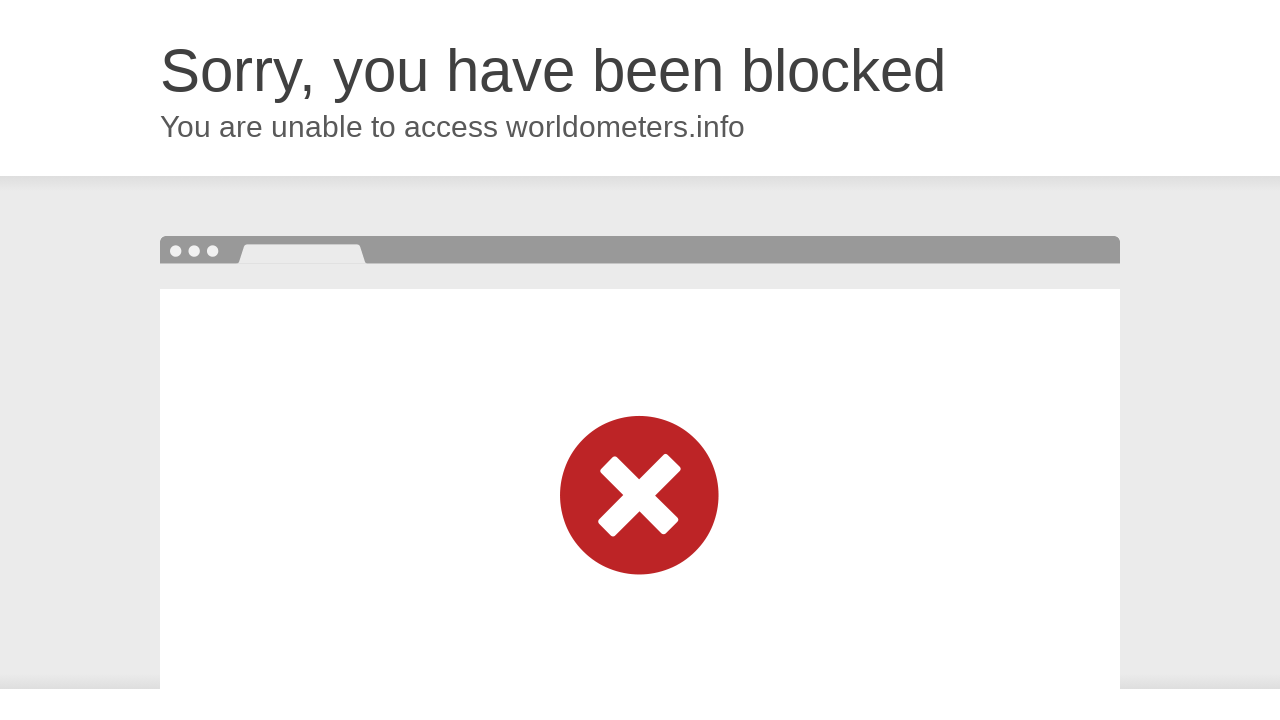

Scrolled down by 3000 pixels
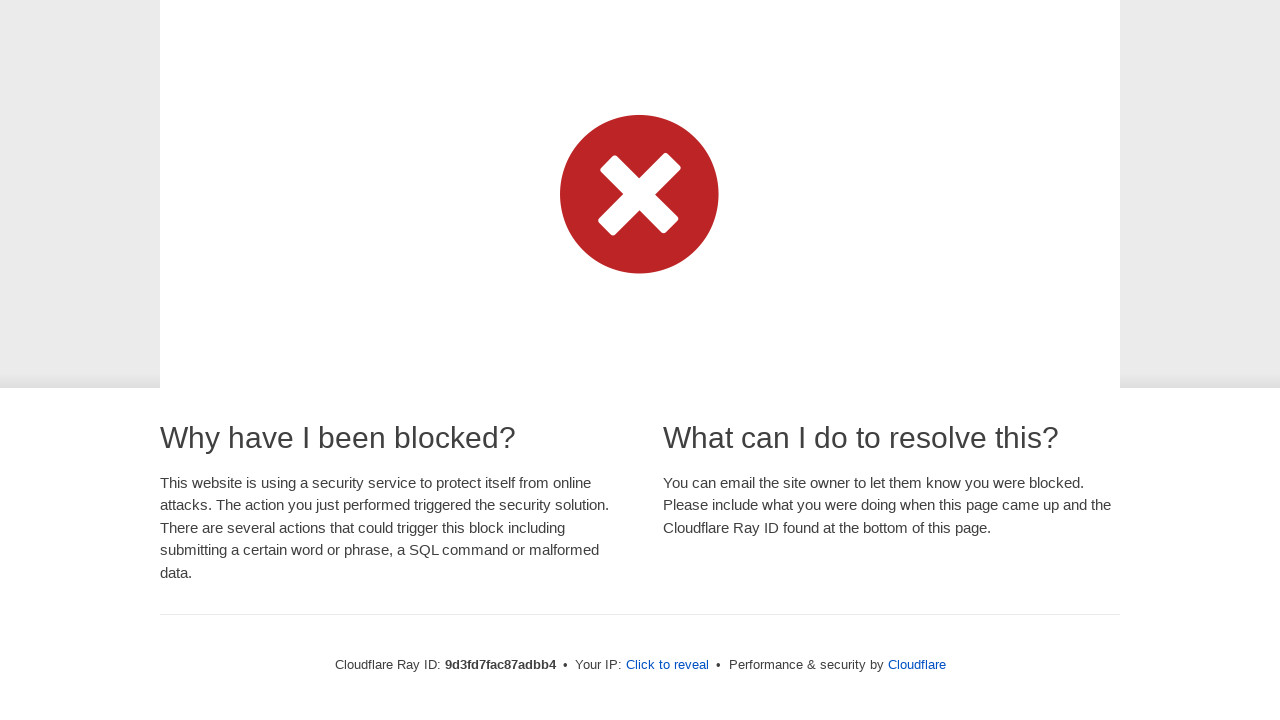

Retrieved current scroll position: 301 pixels
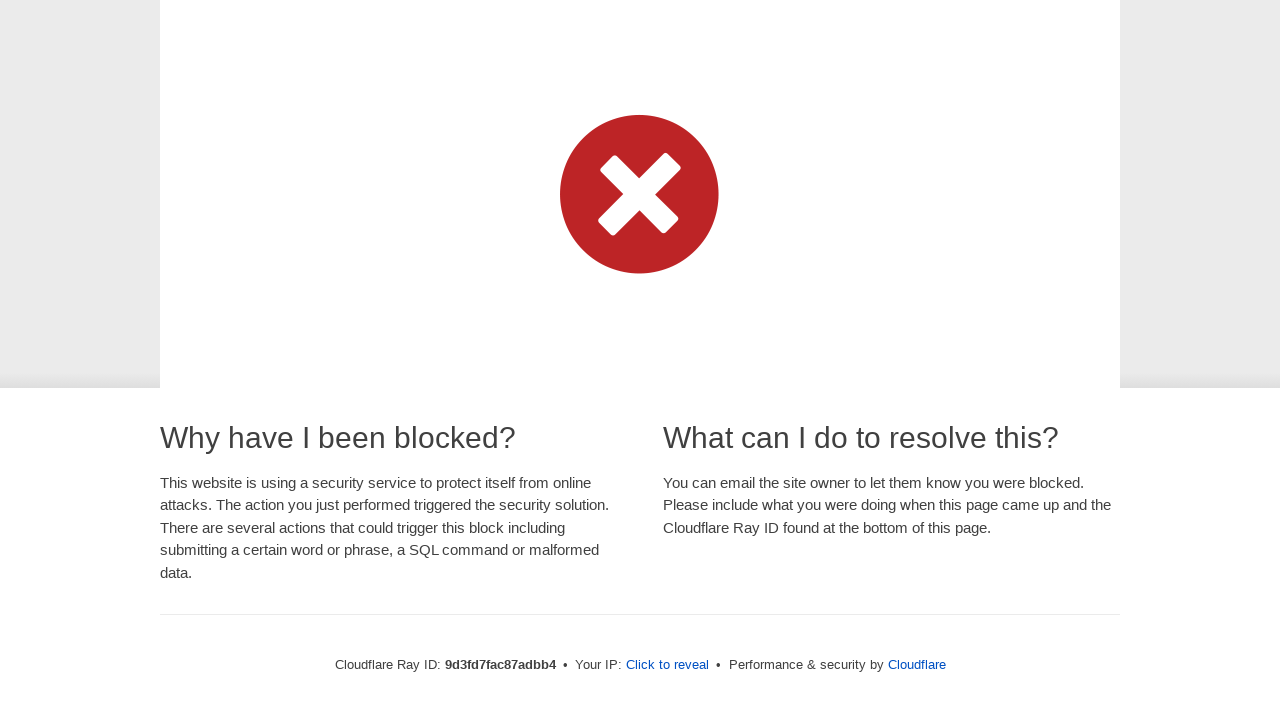

Scrolled to the bottom of the page
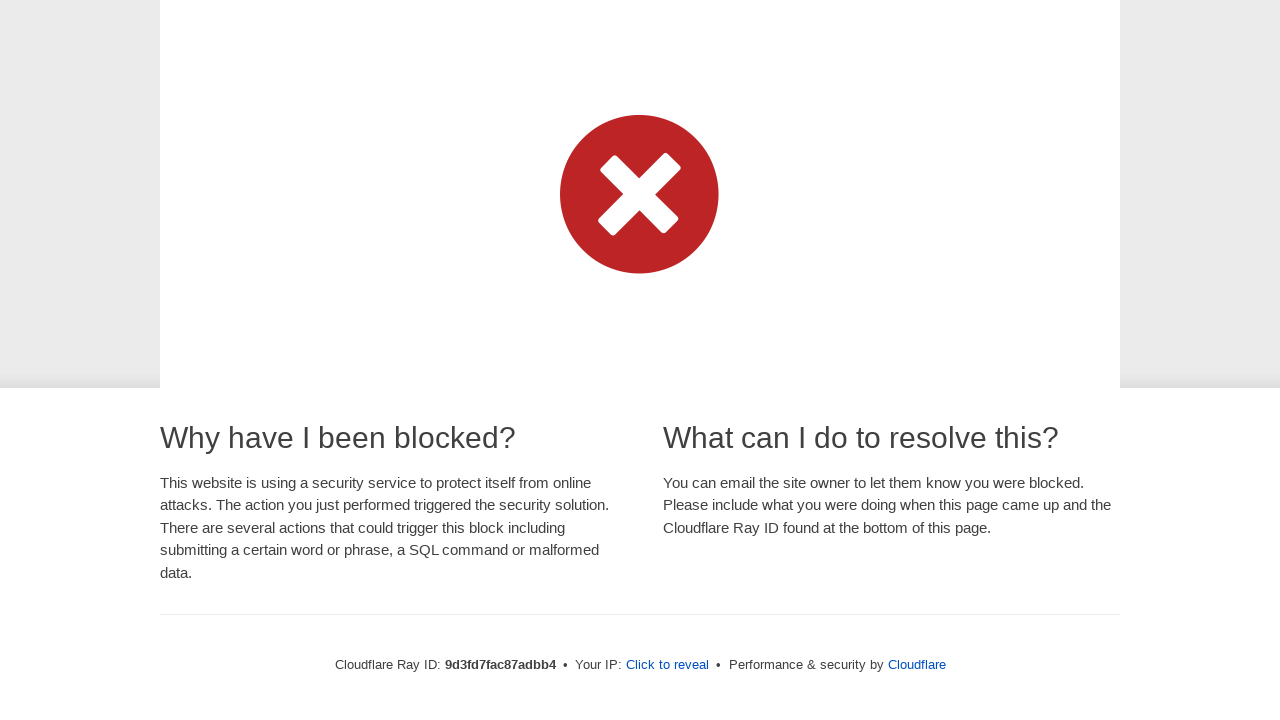

Scrolled back to the top of the page
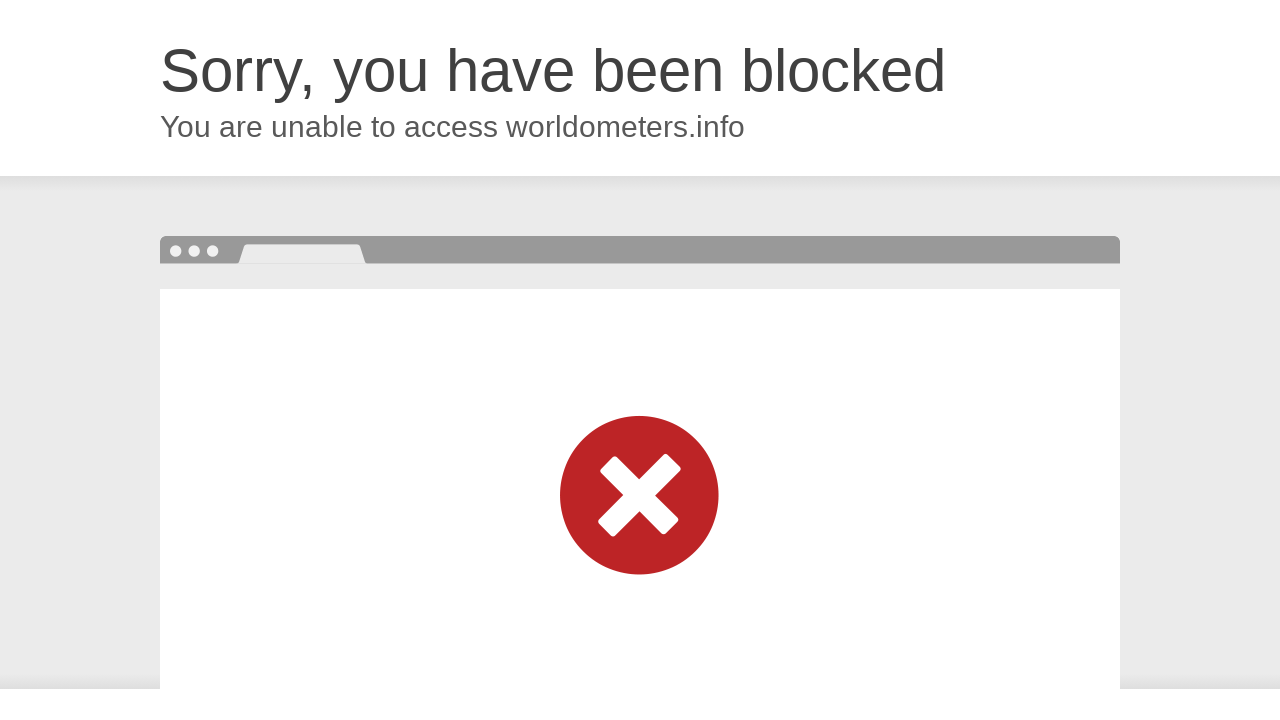

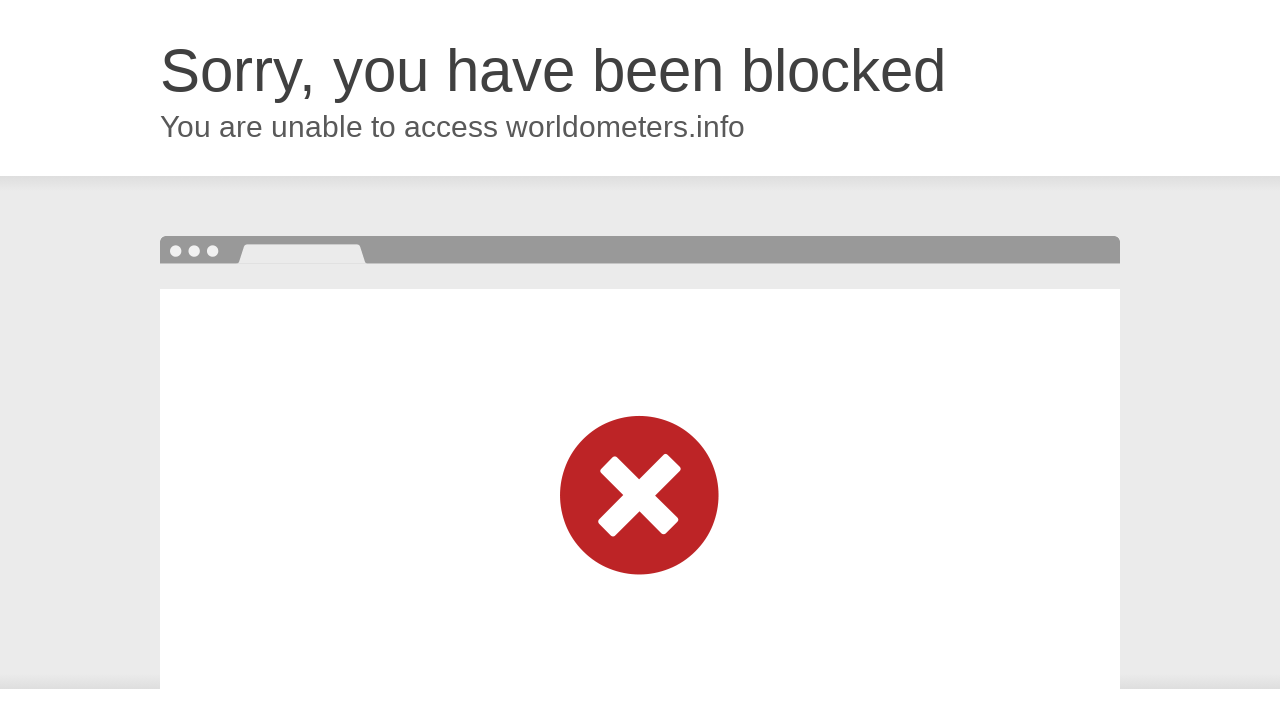